Tests table pagination functionality by navigating through multiple pages of a product table, clicking each pagination link and verifying the table content loads on each page.

Starting URL: https://testautomationpractice.blogspot.com/

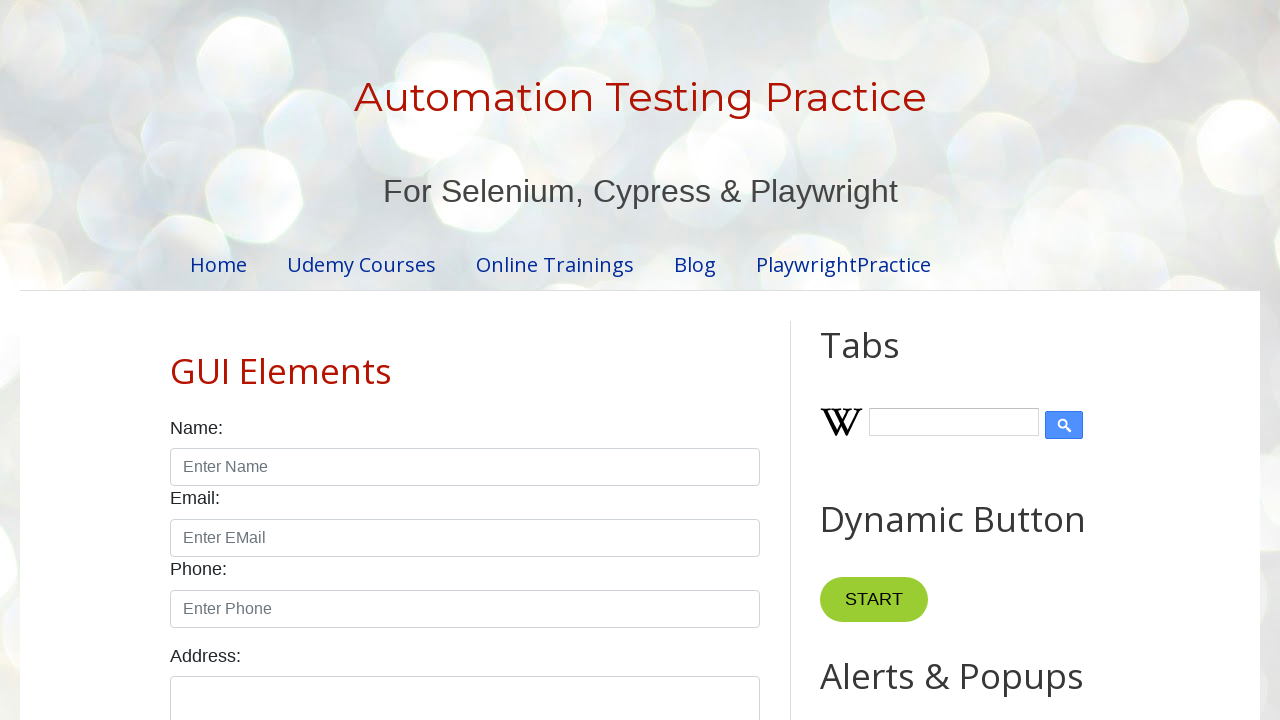

Product table element is visible
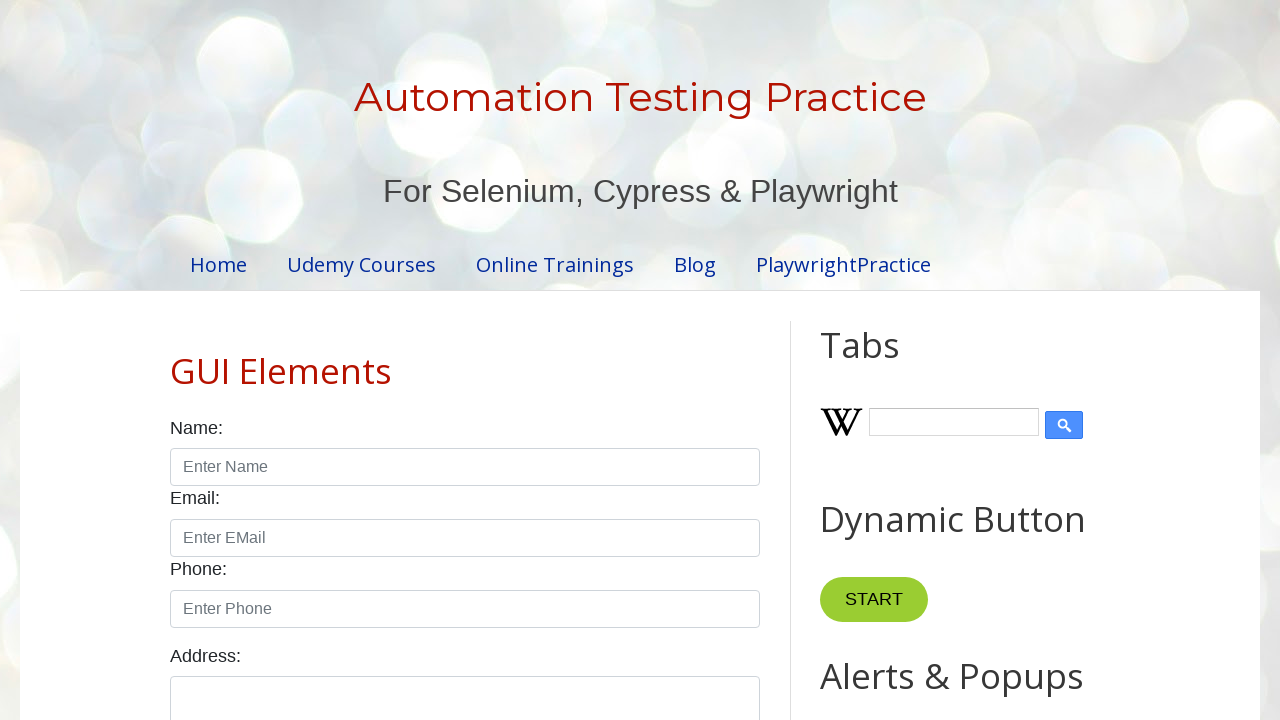

Located table header columns and body rows
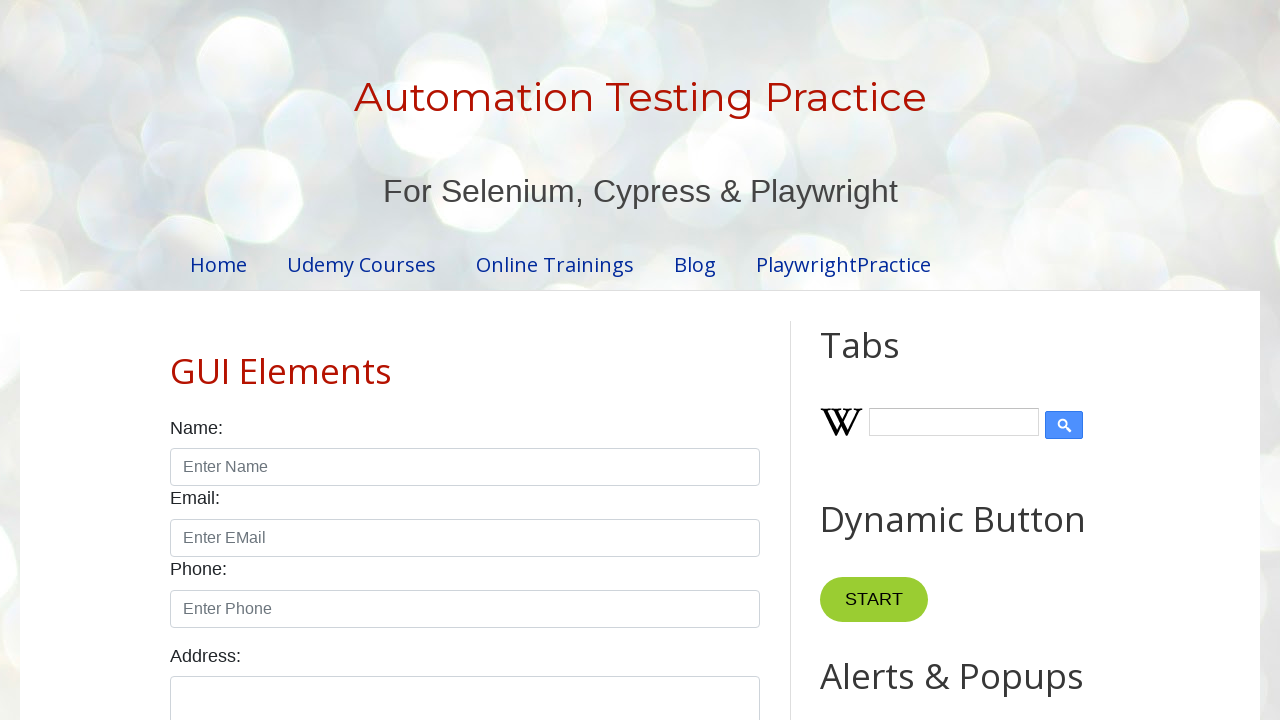

First table row is present
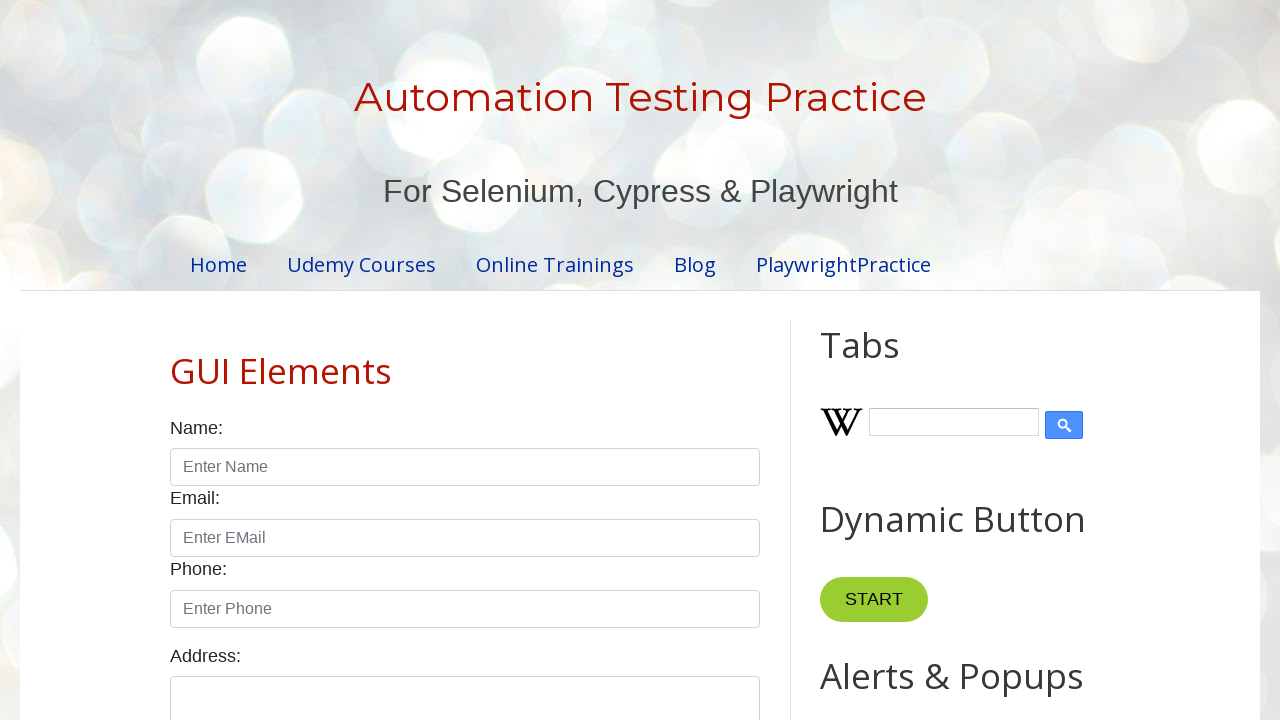

Found 4 pagination links
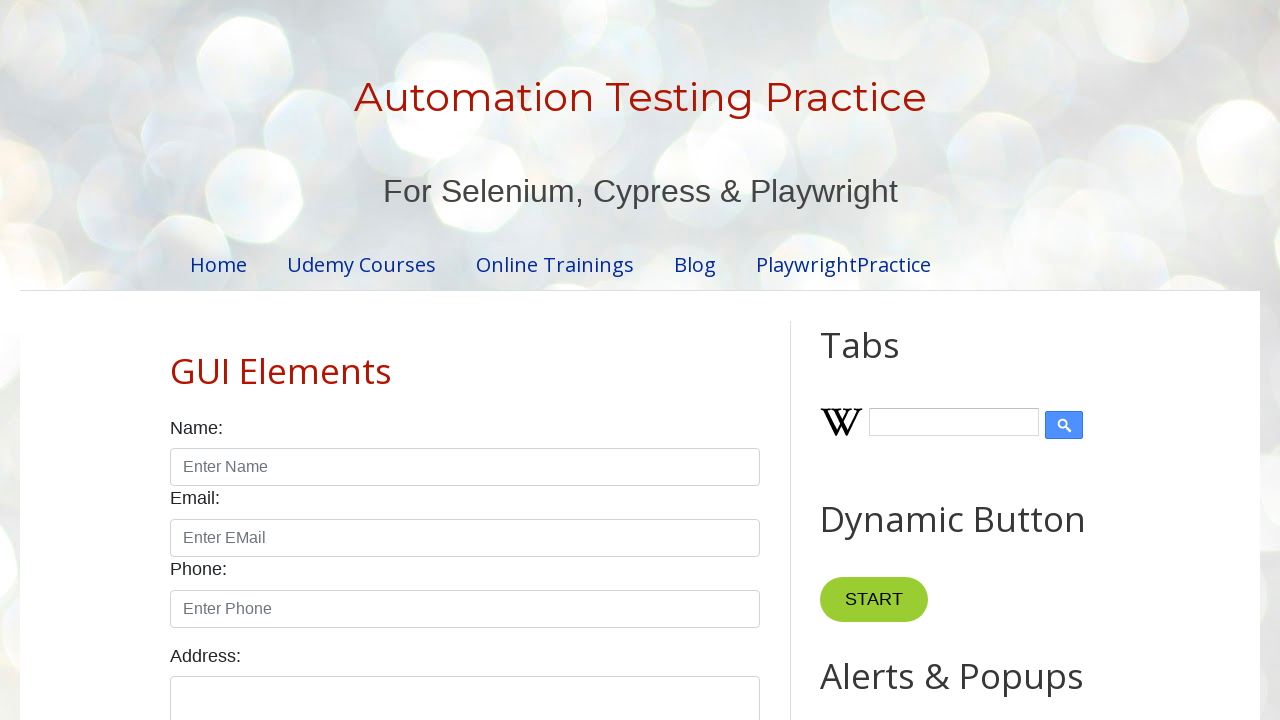

Table rows loaded on page 1
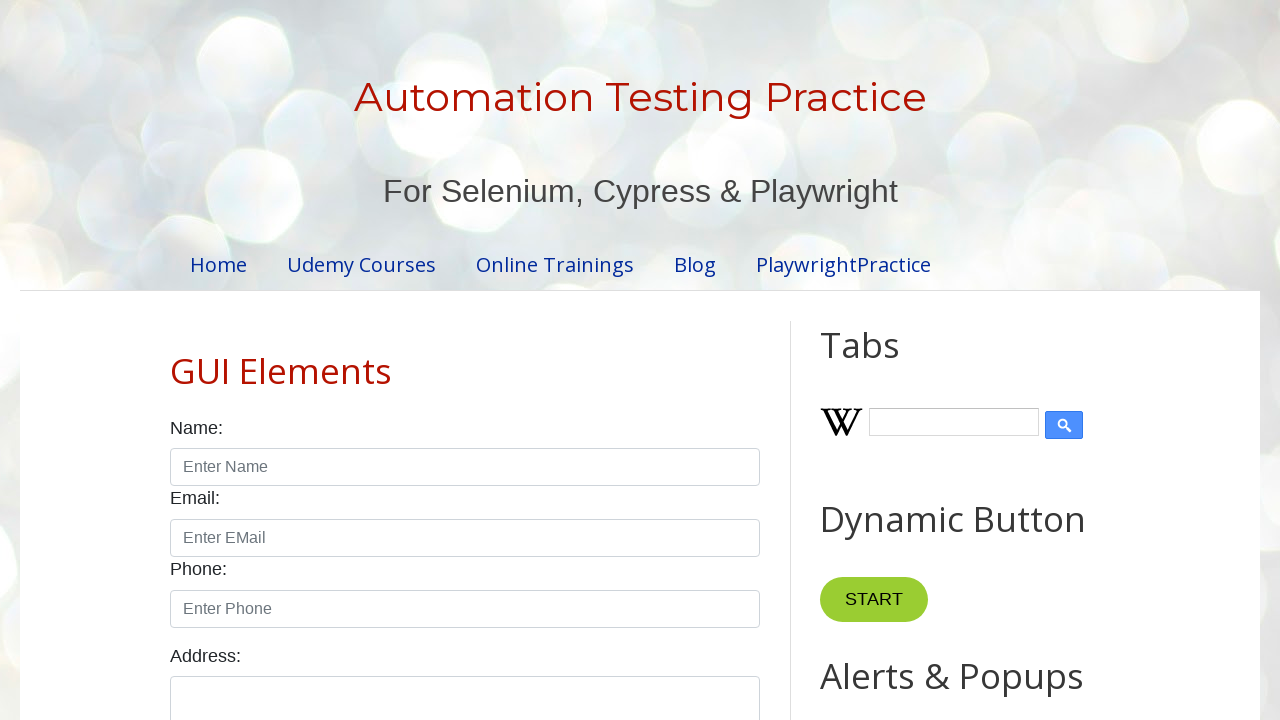

Clicked pagination link 1 to navigate to page 2 at (456, 361) on .pagination li a >> nth=1
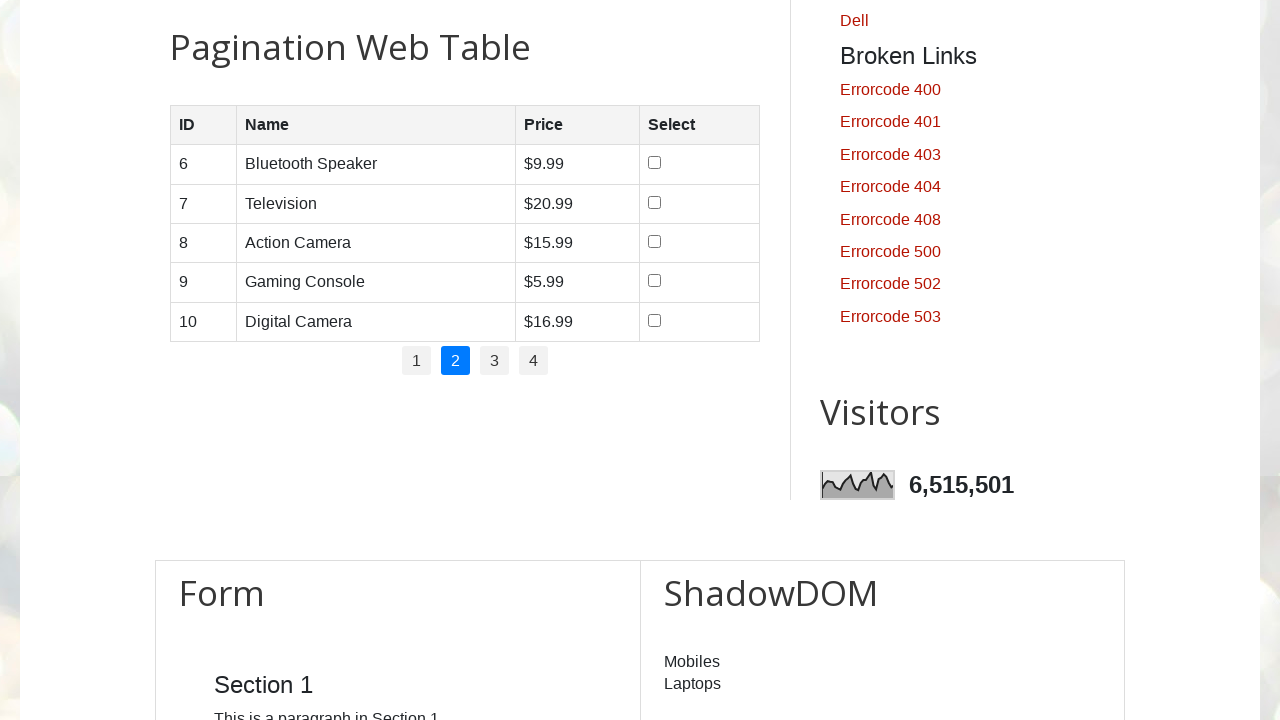

Waited for table to update on page 2
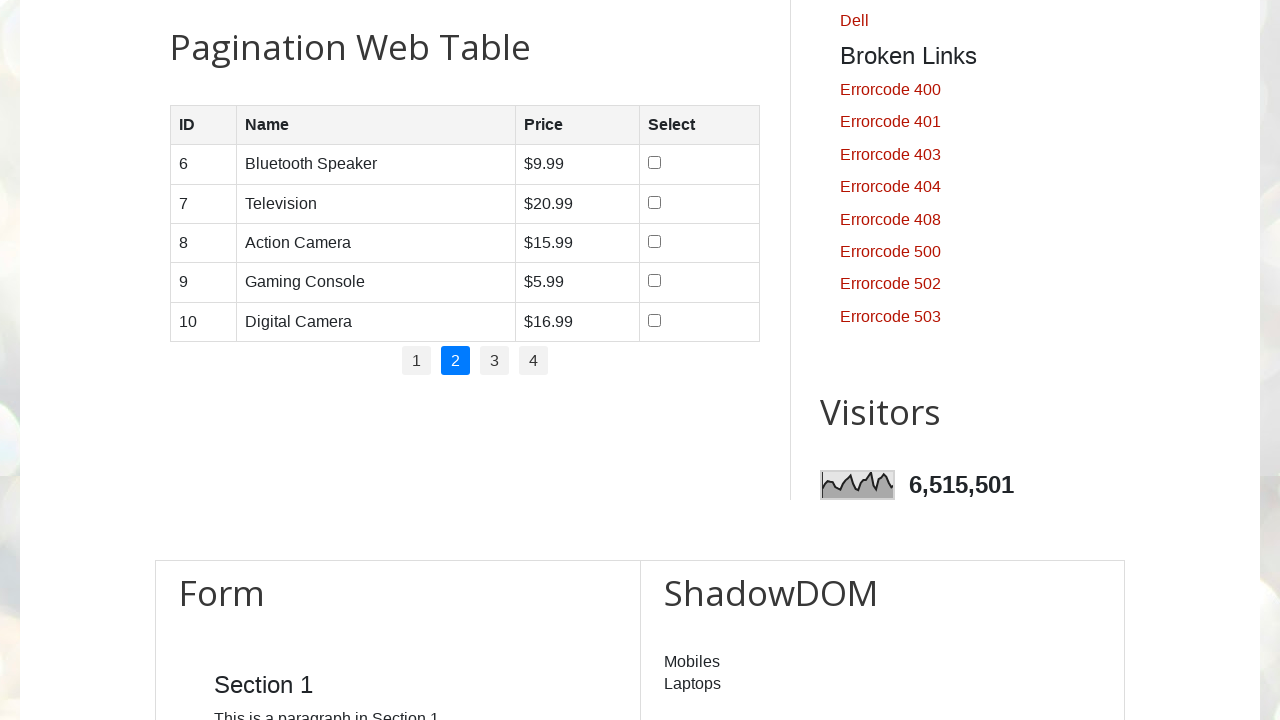

Table rows loaded on page 2
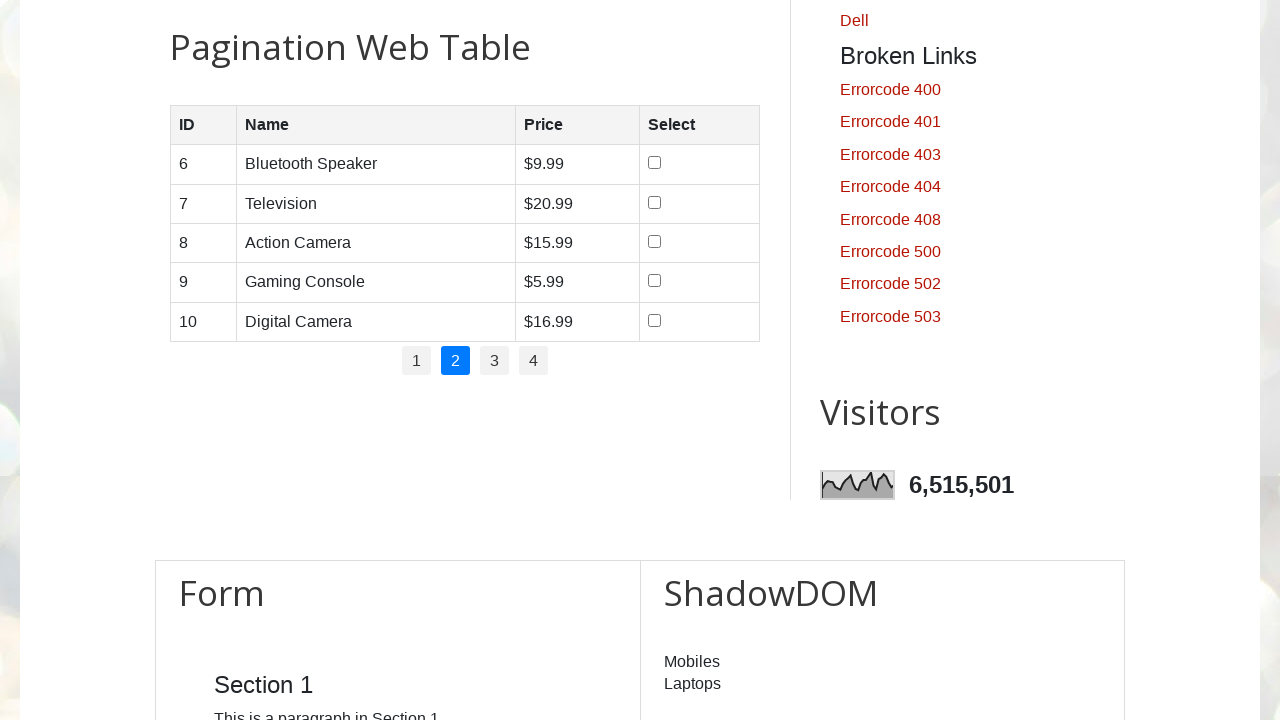

Clicked pagination link 2 to navigate to page 3 at (494, 361) on .pagination li a >> nth=2
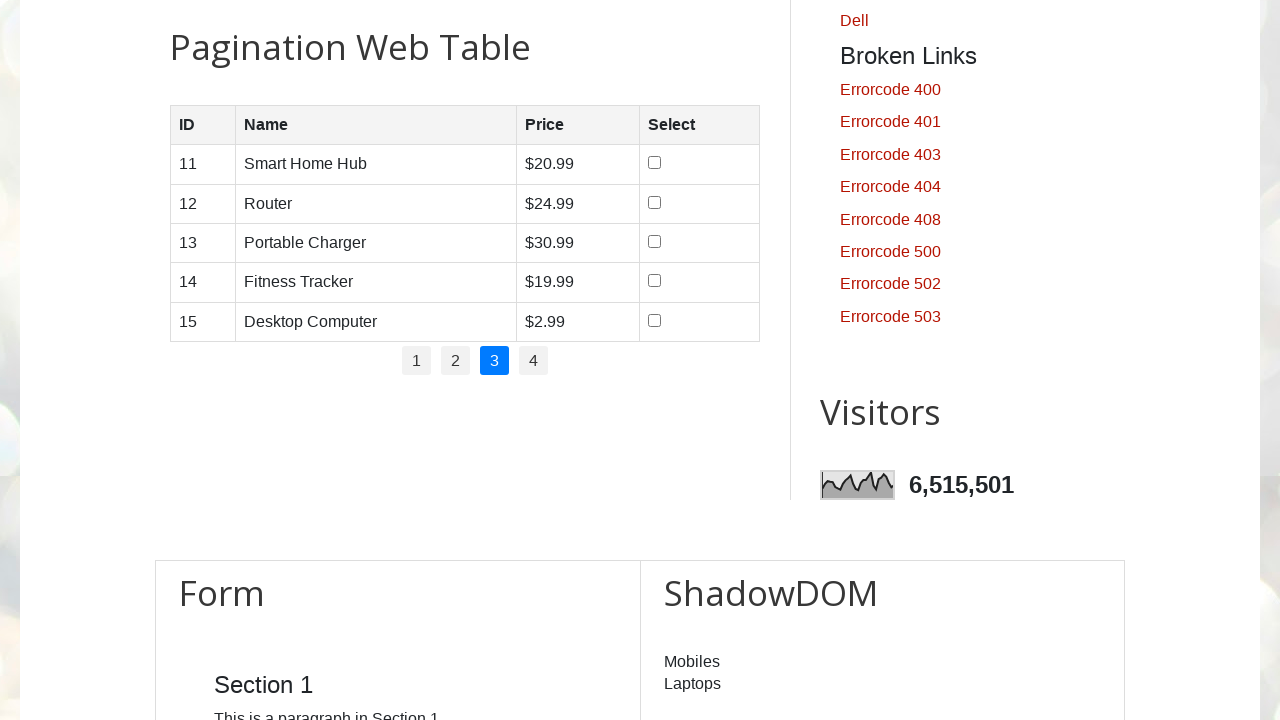

Waited for table to update on page 3
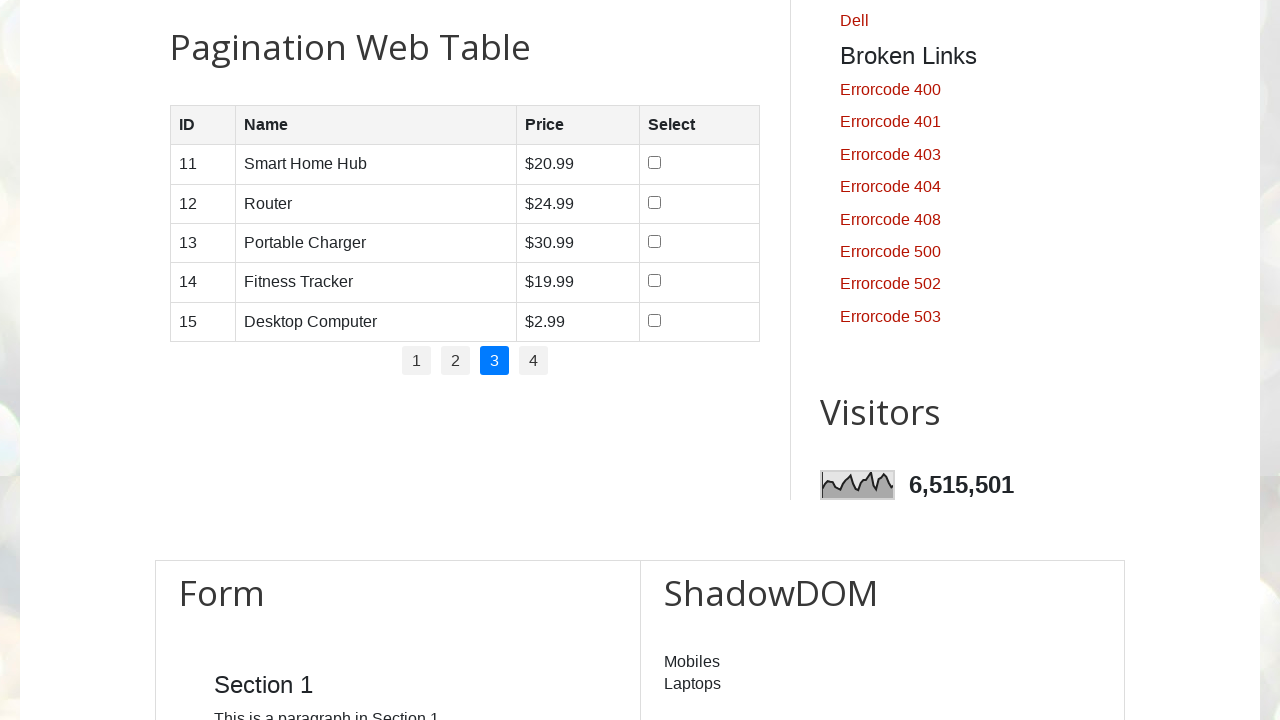

Table rows loaded on page 3
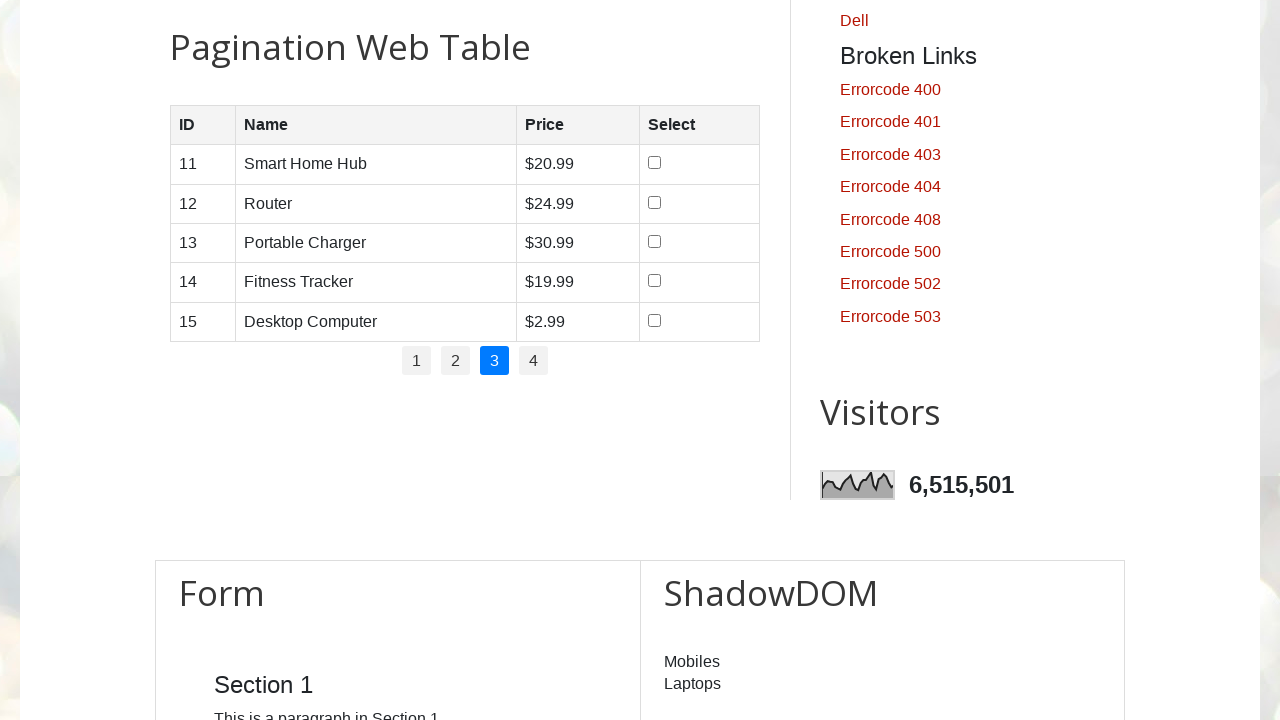

Clicked pagination link 3 to navigate to page 4 at (534, 361) on .pagination li a >> nth=3
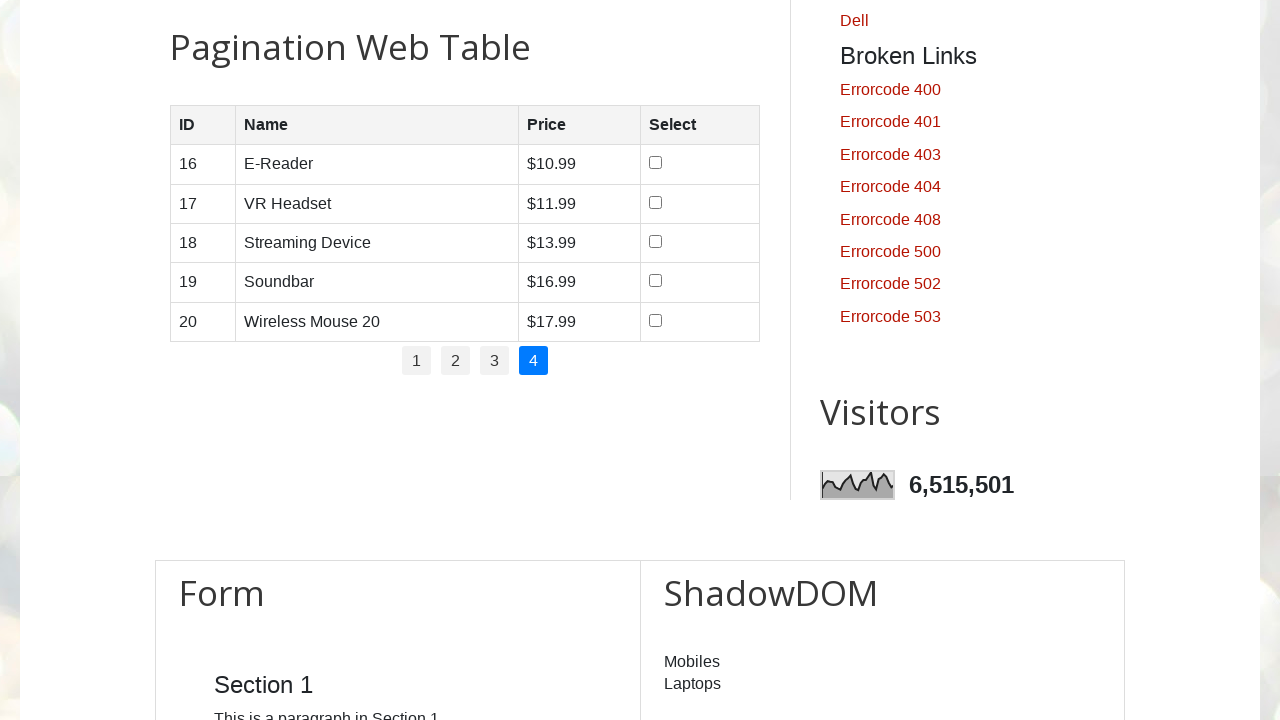

Waited for table to update on page 4
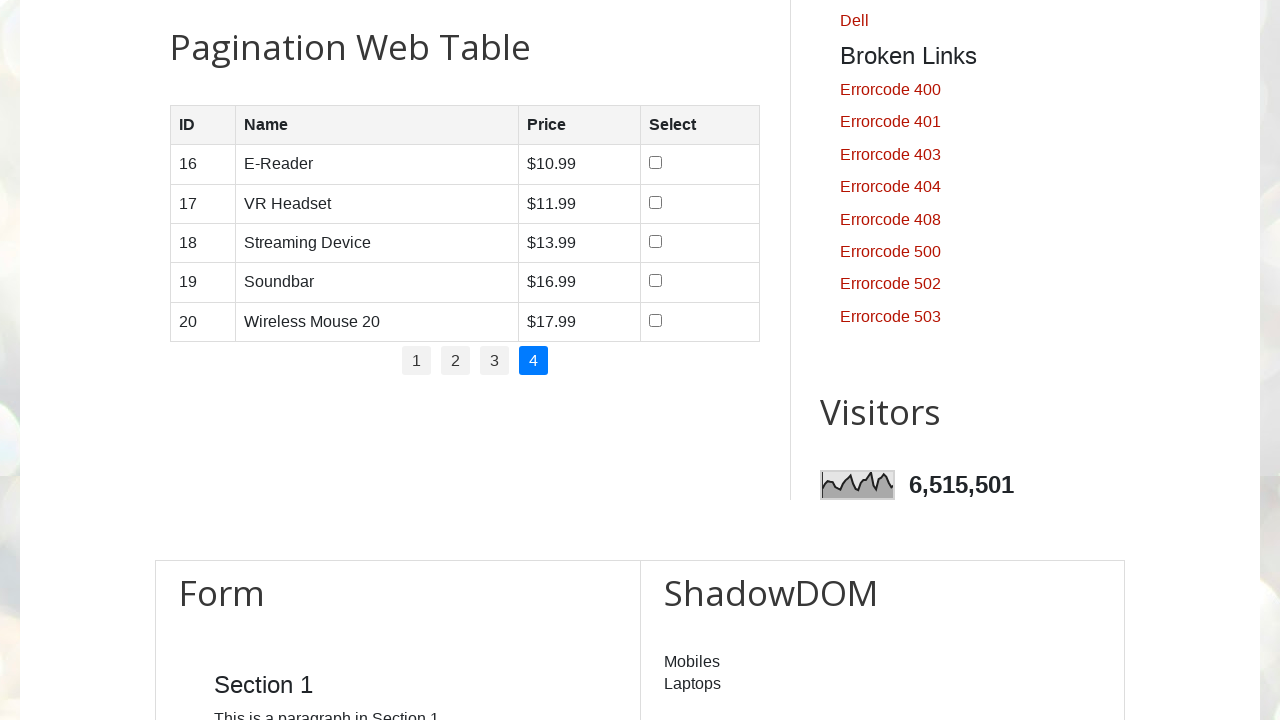

Table rows loaded on page 4
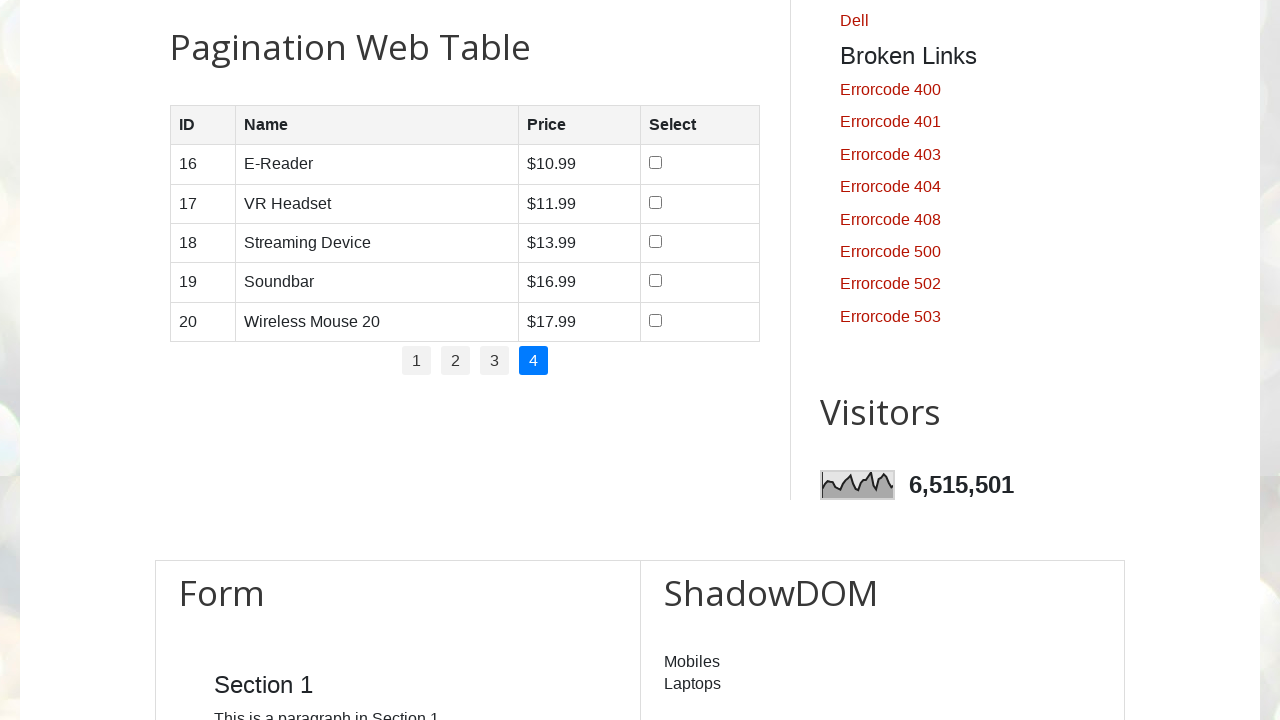

Final page table content verified with table rows present
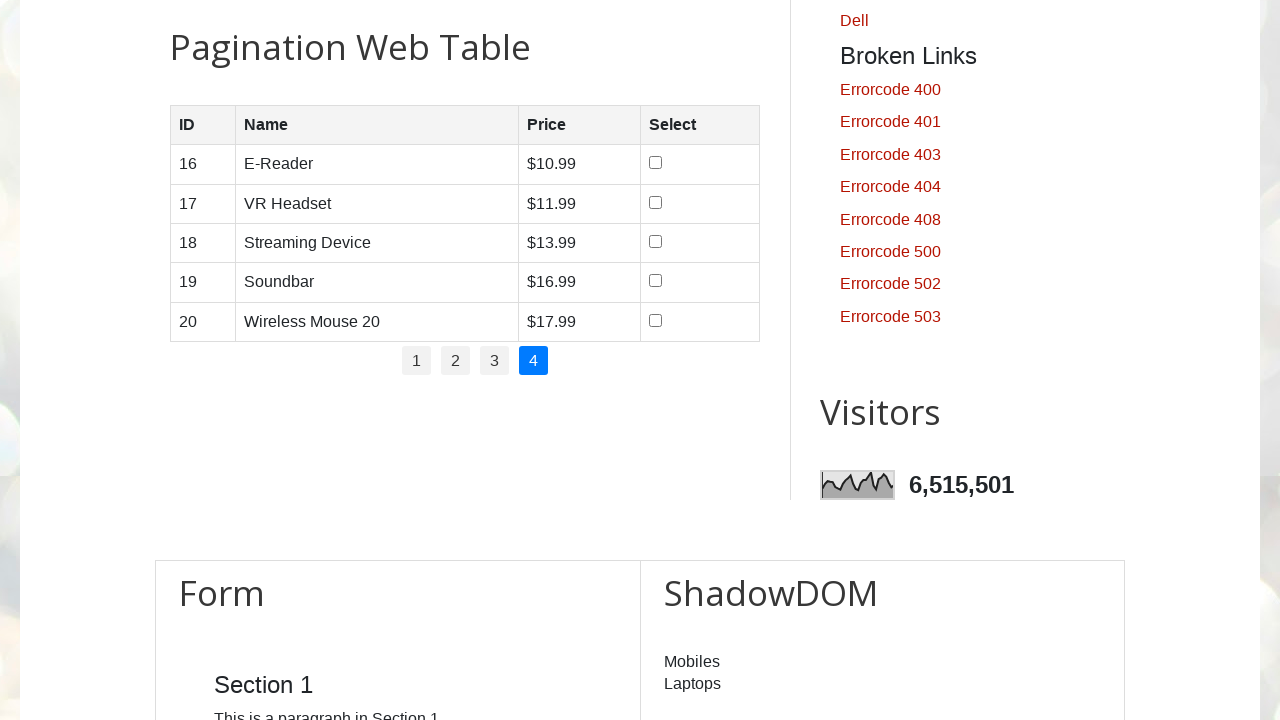

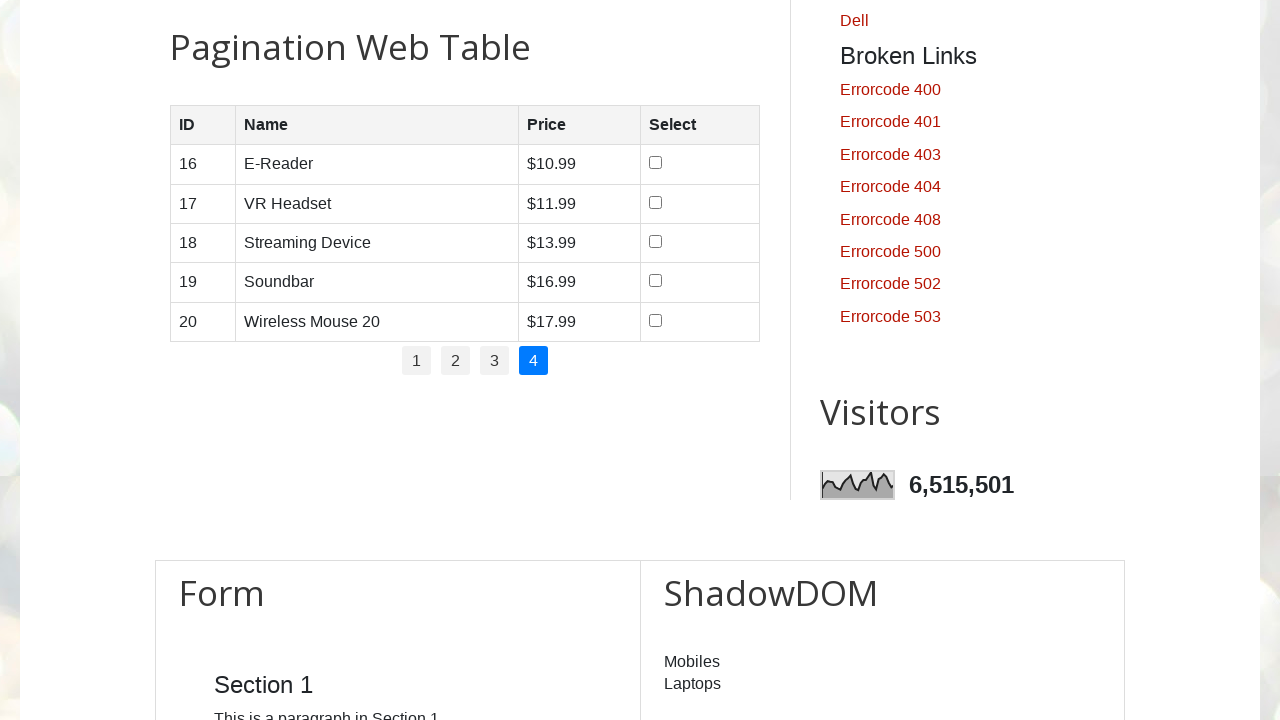